Tests unmarking todo items as complete by unchecking their checkboxes

Starting URL: https://demo.playwright.dev/todomvc

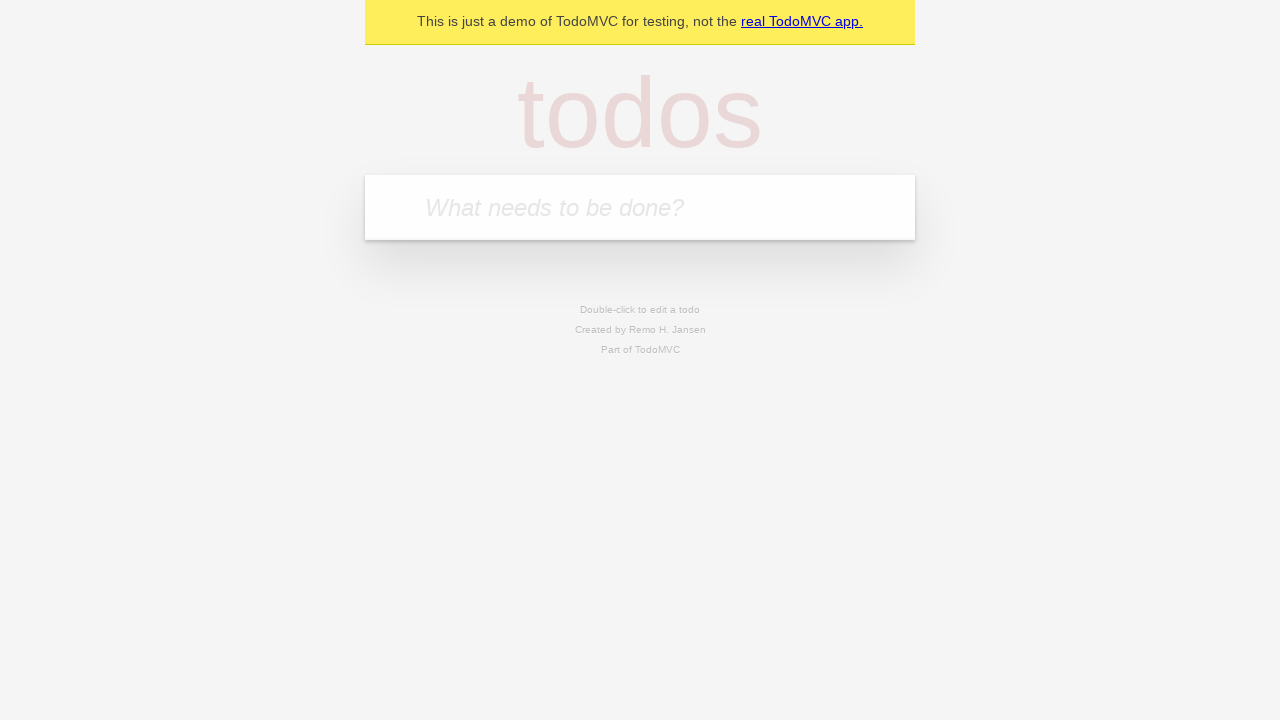

Filled todo input with 'buy some cheese' on internal:attr=[placeholder="What needs to be done?"i]
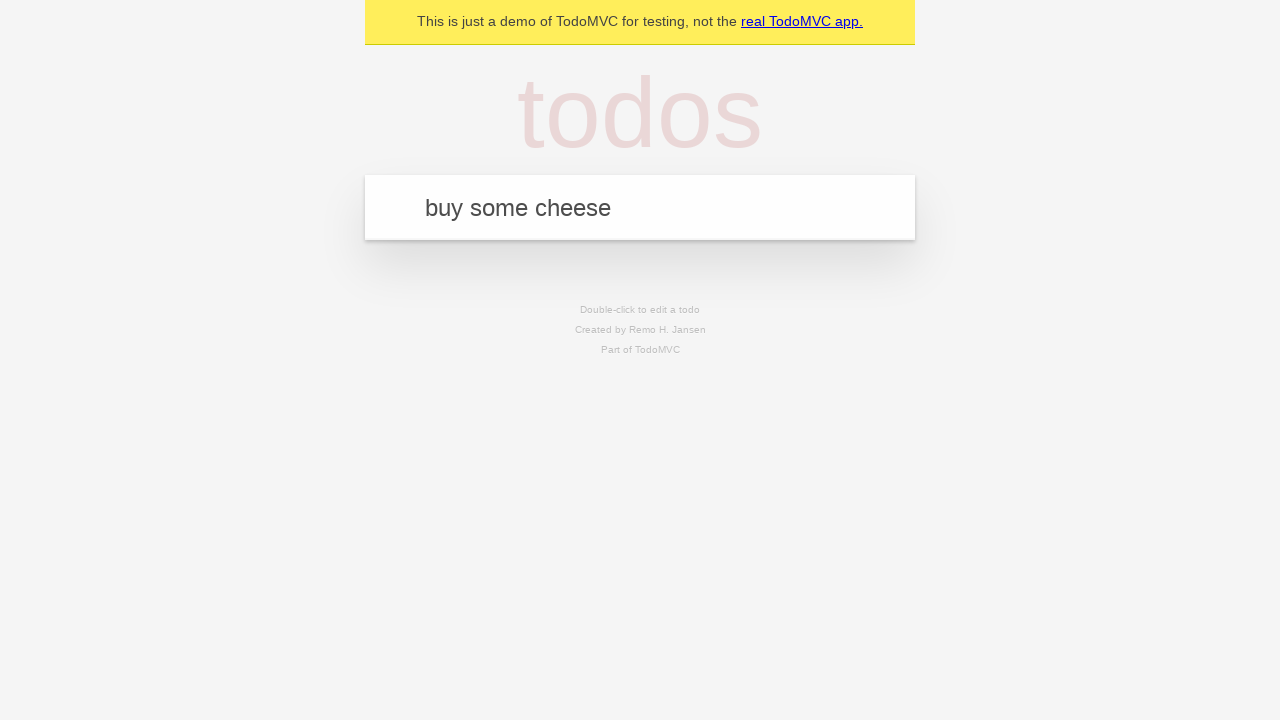

Pressed Enter to create first todo item on internal:attr=[placeholder="What needs to be done?"i]
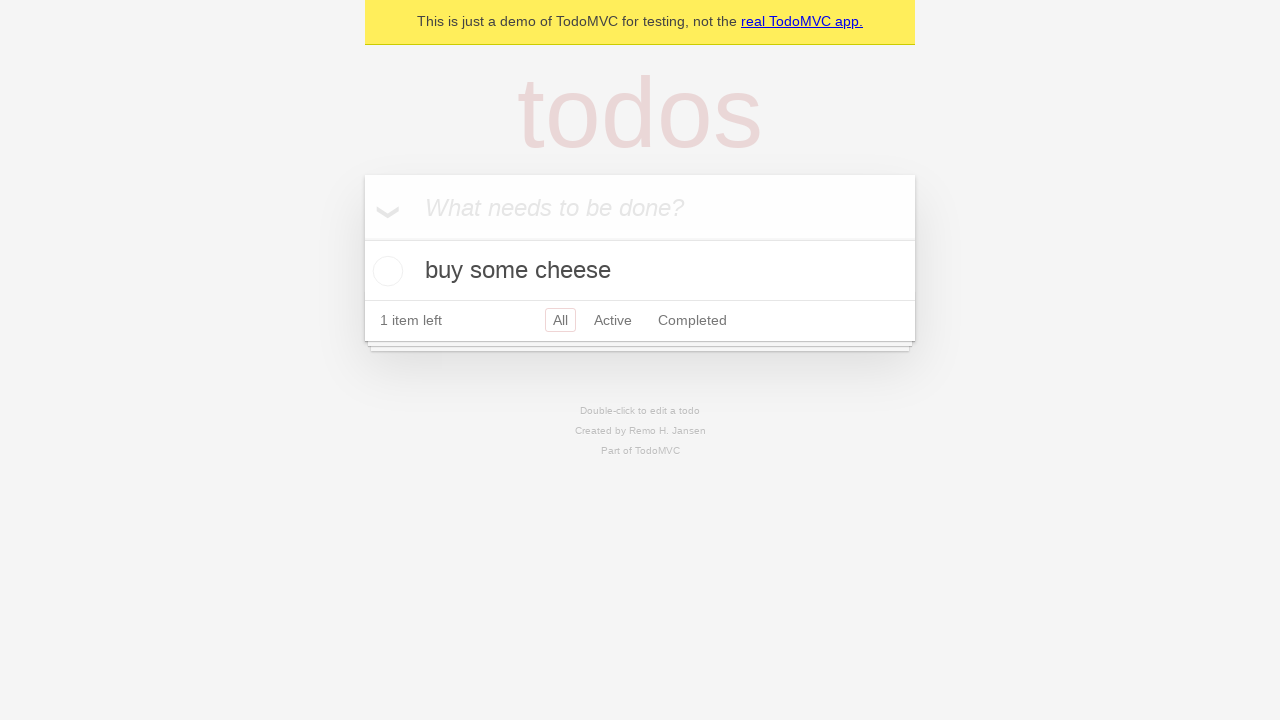

Filled todo input with 'feed the cat' on internal:attr=[placeholder="What needs to be done?"i]
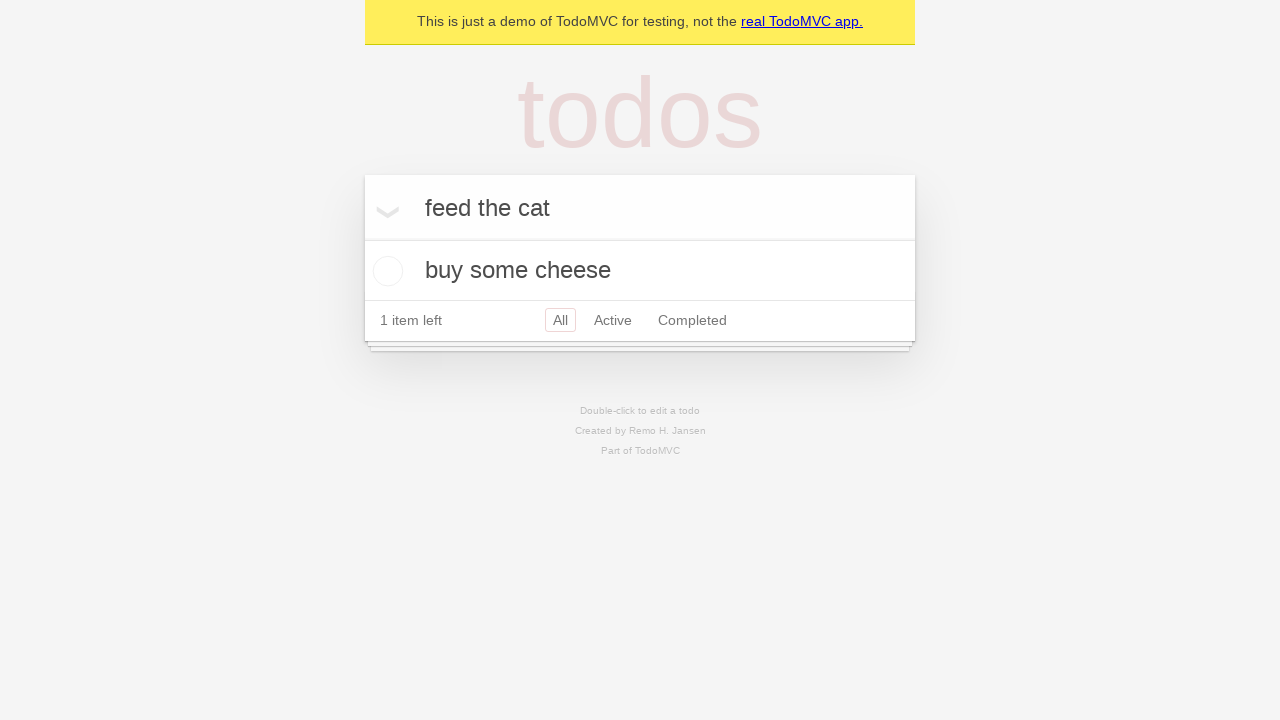

Pressed Enter to create second todo item on internal:attr=[placeholder="What needs to be done?"i]
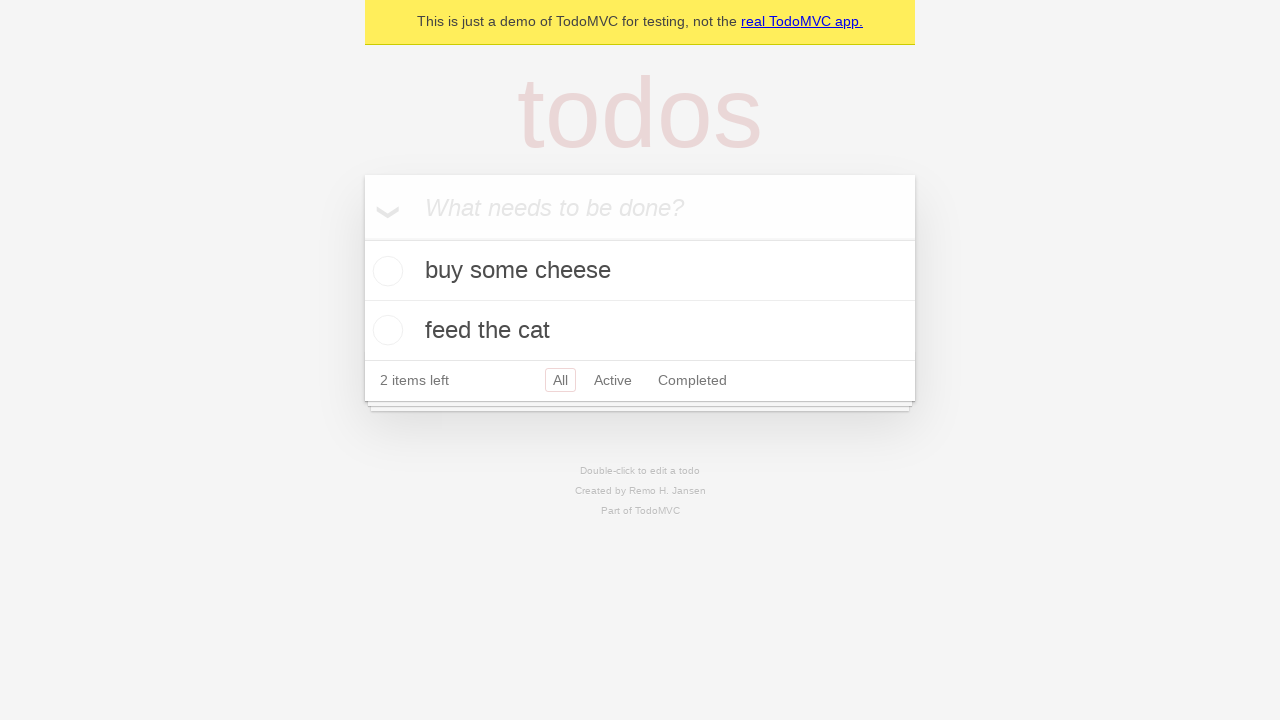

Waited for second todo item to appear
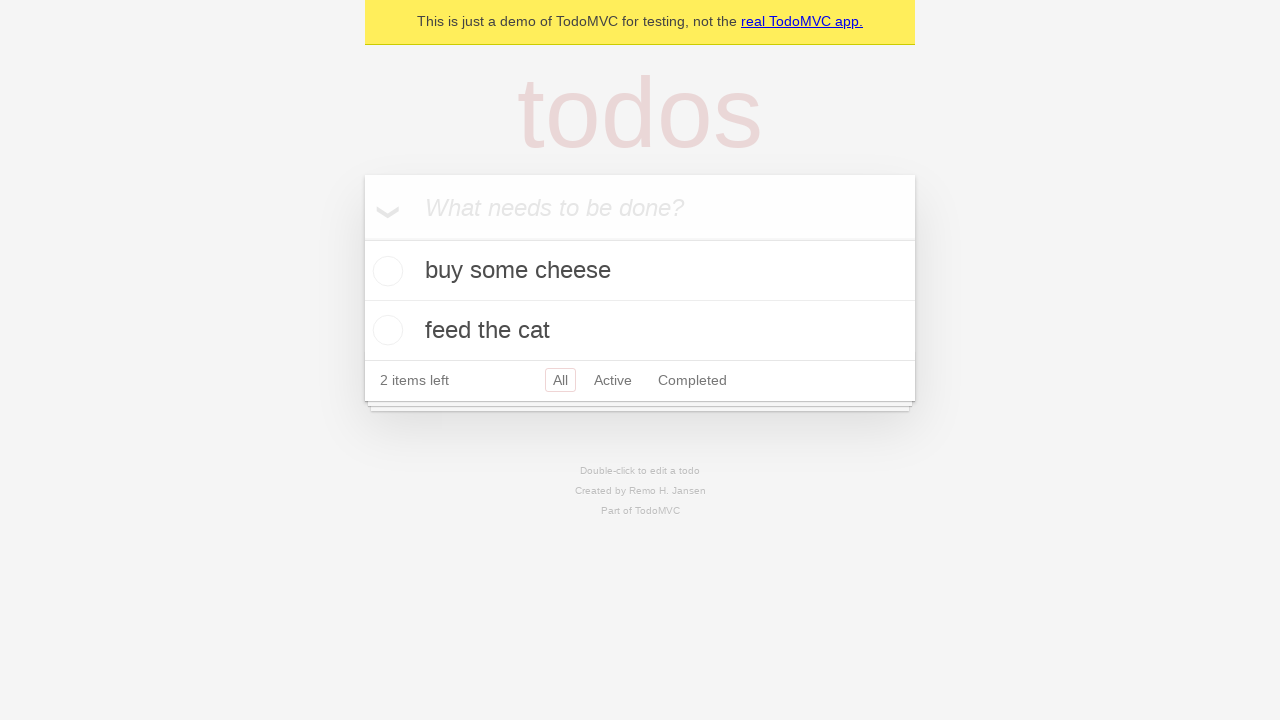

Checked first todo item checkbox to mark as complete at (385, 271) on [data-testid='todo-item'] >> nth=0 >> internal:role=checkbox
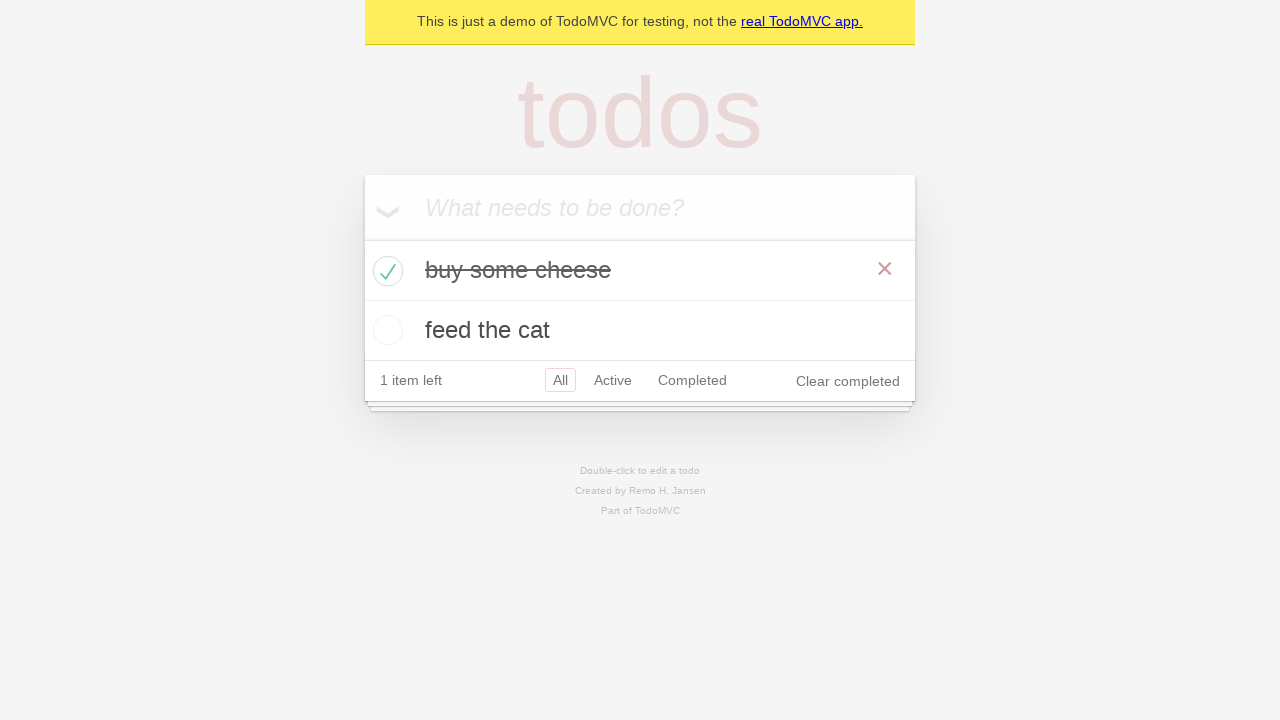

Unchecked first todo item checkbox to mark as incomplete at (385, 271) on [data-testid='todo-item'] >> nth=0 >> internal:role=checkbox
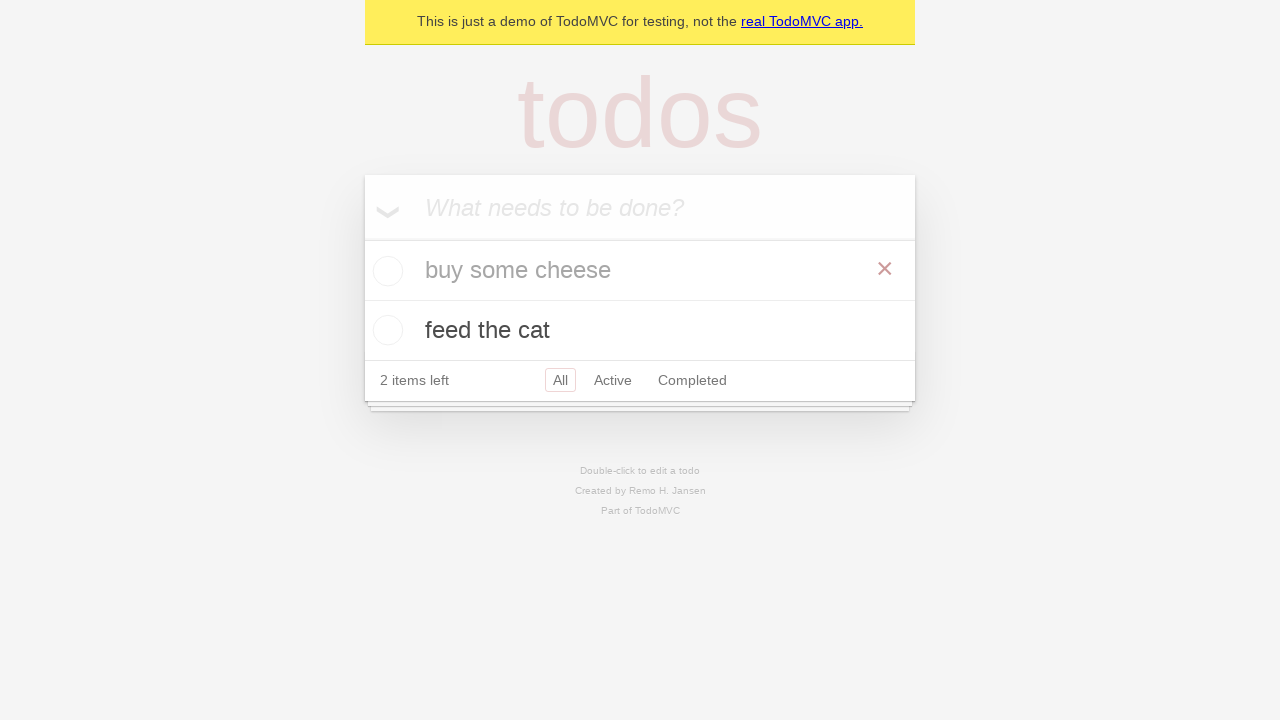

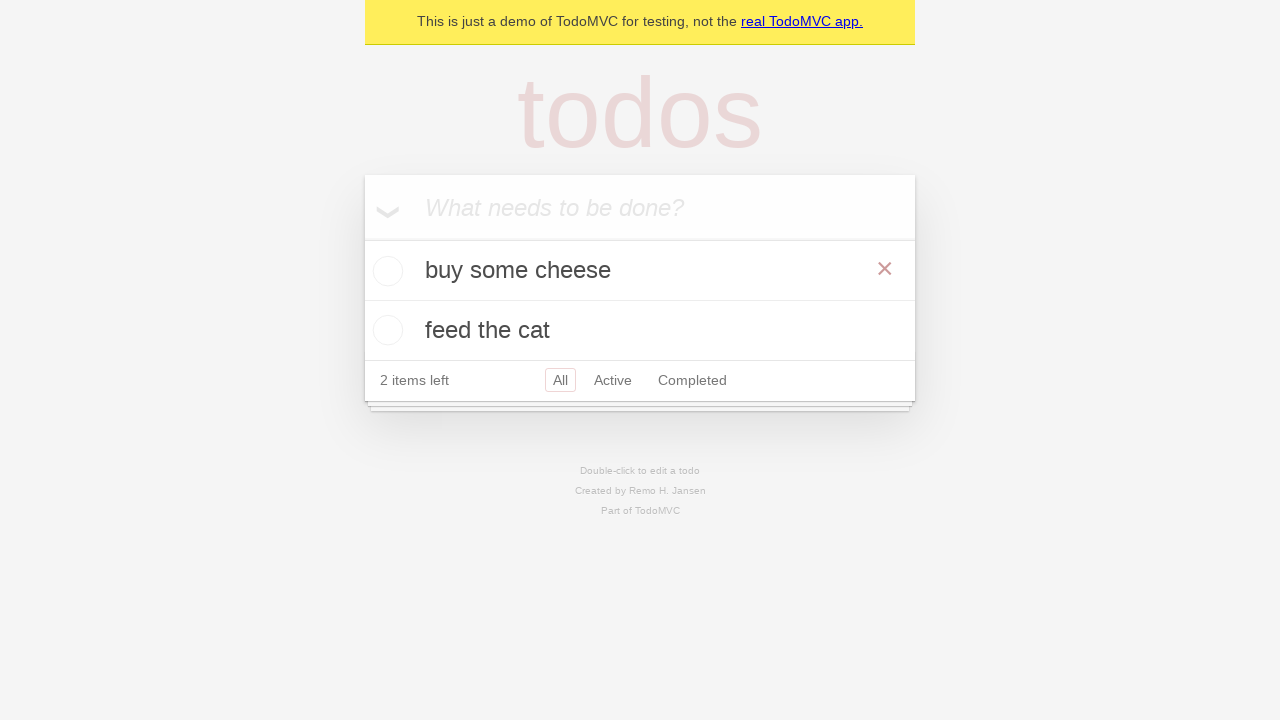